Tests employee registration form by adding a new employee with personal details including name, CPF, RG, birth date, and gender selection

Starting URL: https://analista-teste.seatecnologia.com.br/

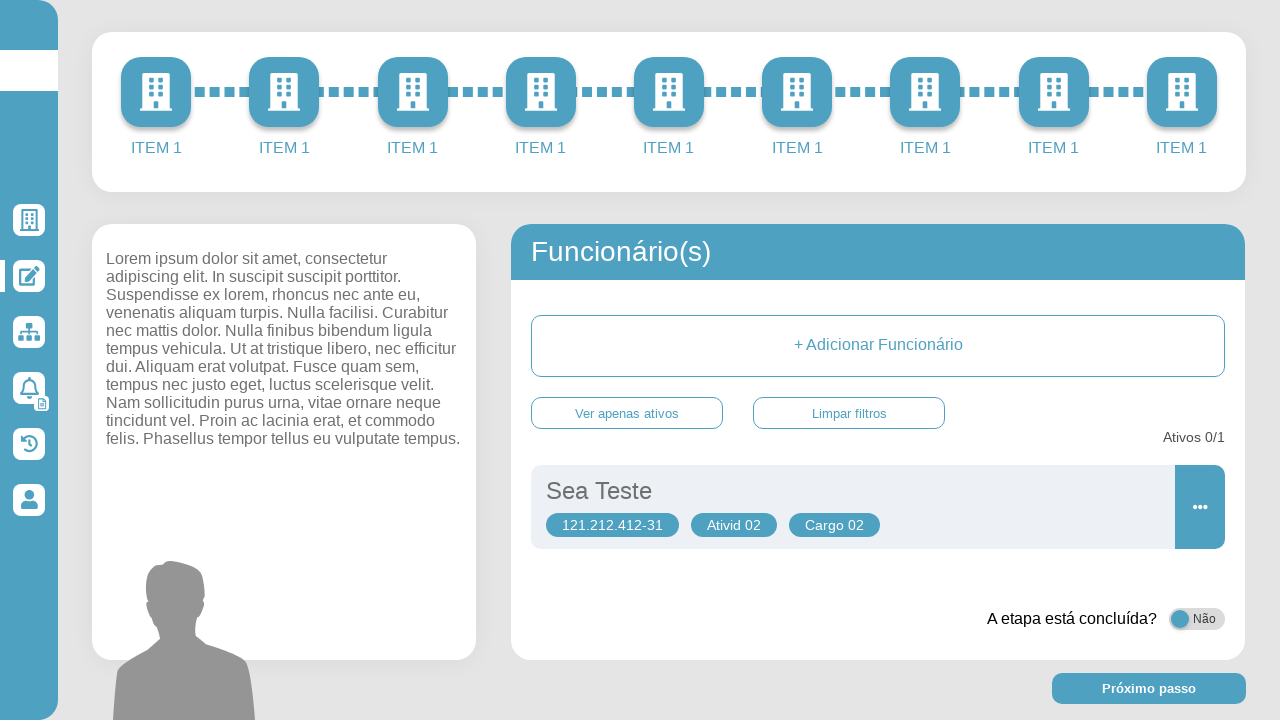

Clicked the Add Employee button at (878, 346) on button:has-text("+ Adicionar Funcionário")
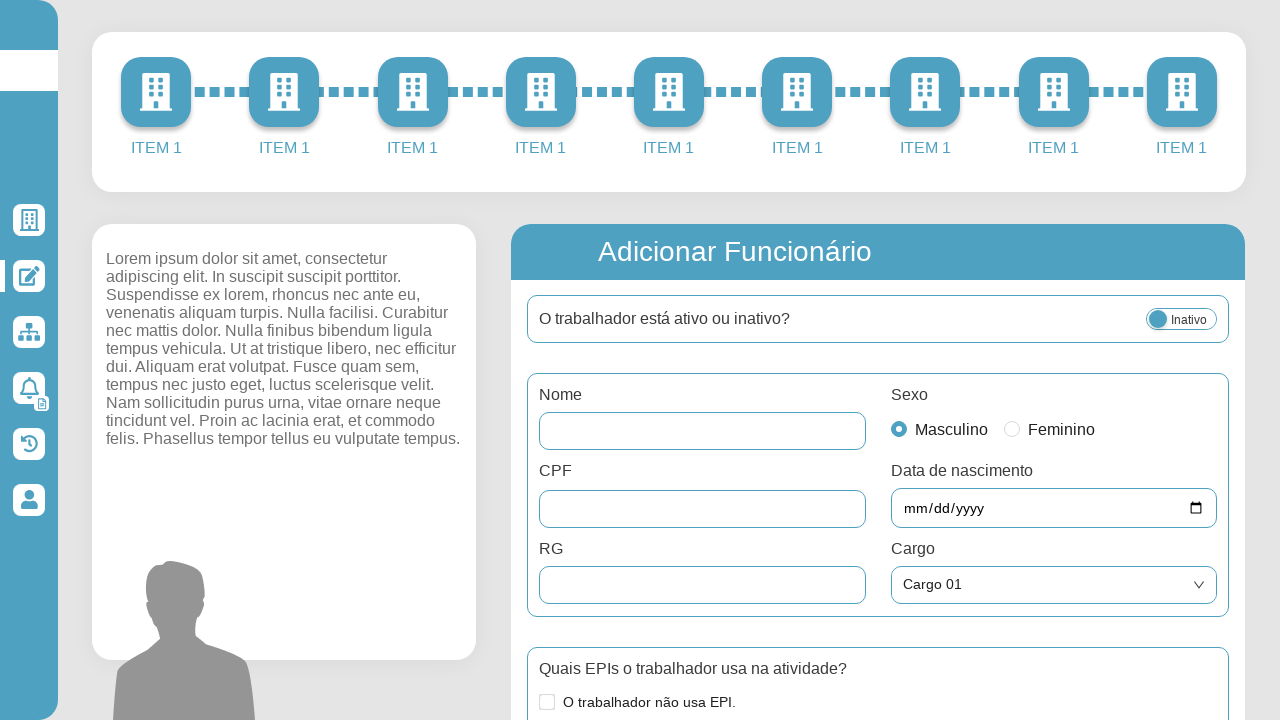

Filled employee name field with 'Paulo Henrique' on input[type="text"][name="name"]
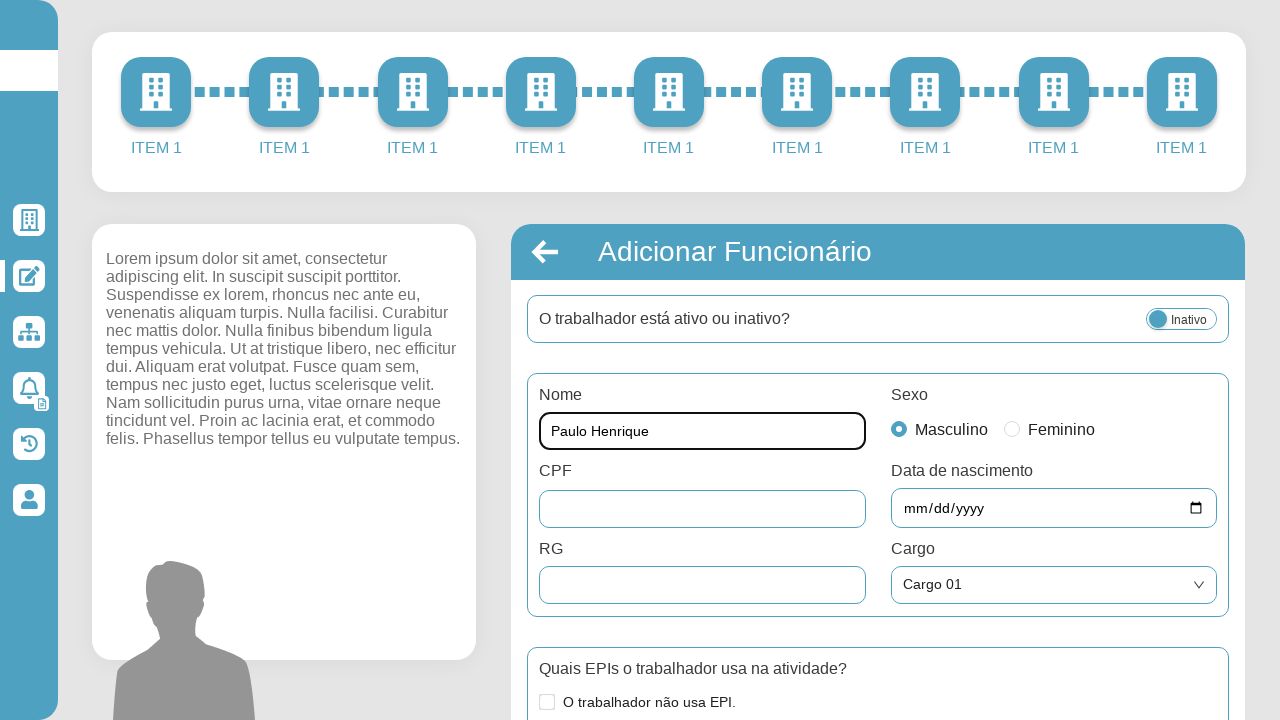

Filled CPF field with '12345678901' on input[type="text"][name="cpf"]
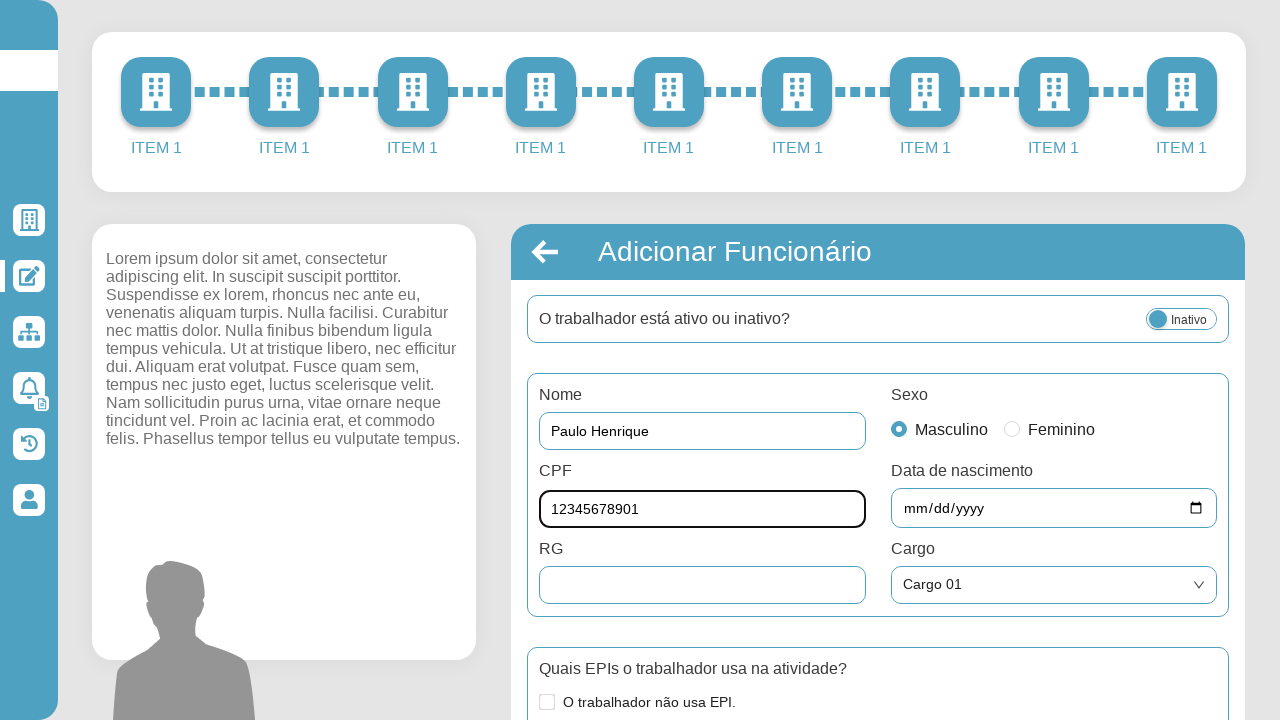

Filled RG field with '123456789121212131313142312412312312313431513513123' on input[type="text"][name="rg"]
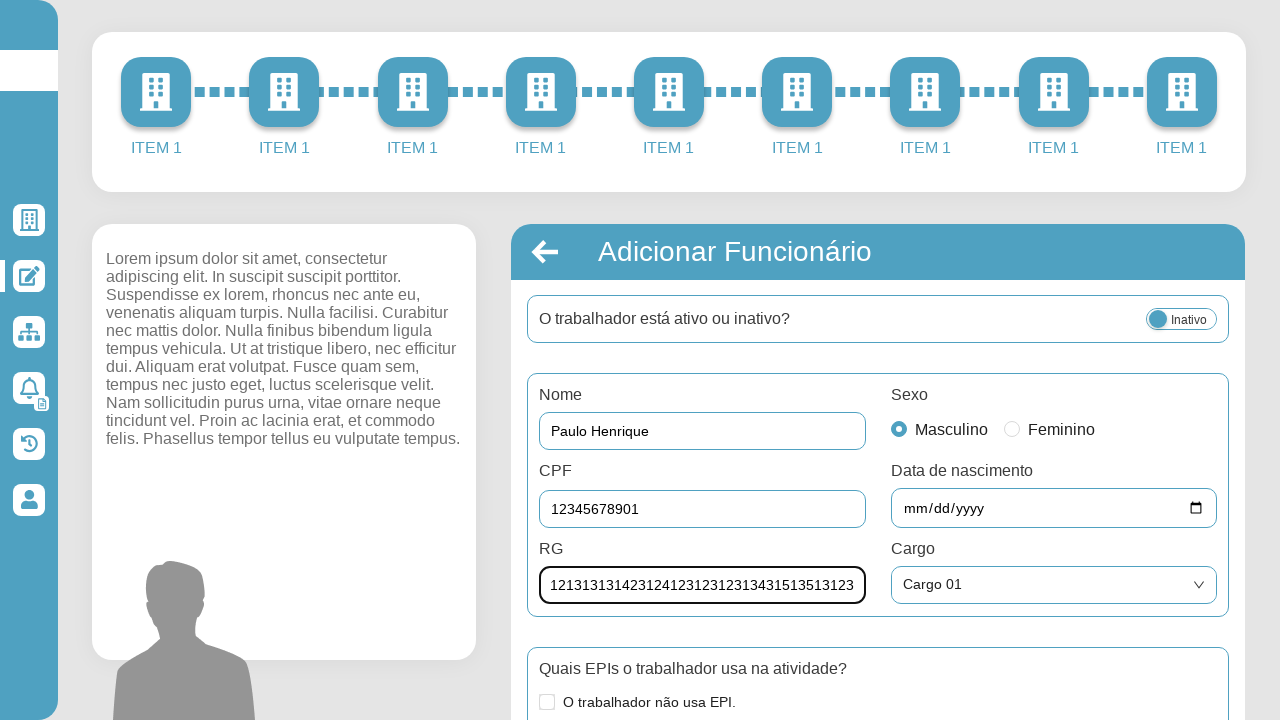

Filled birth date field with '2000-08-14' on input[type="date"][name="birthDay"]
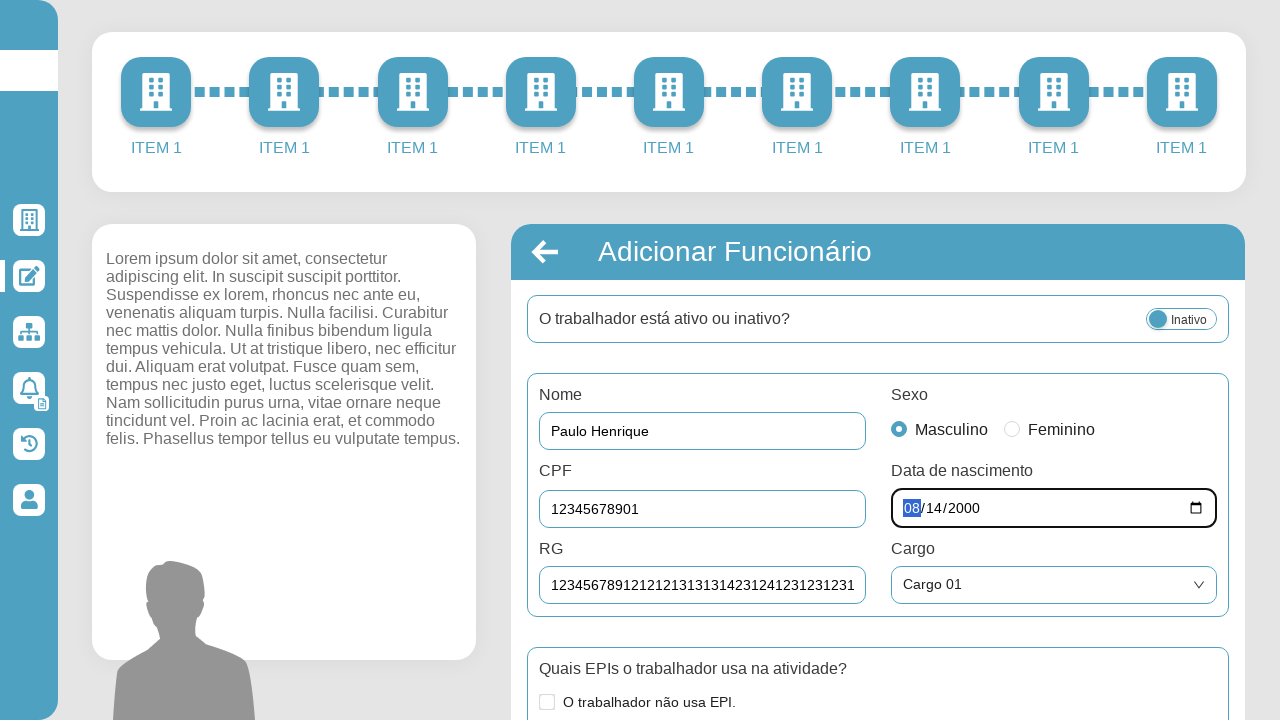

Selected 'feminino' gender option at (1012, 429) on input[type="radio"][value="feminino"]
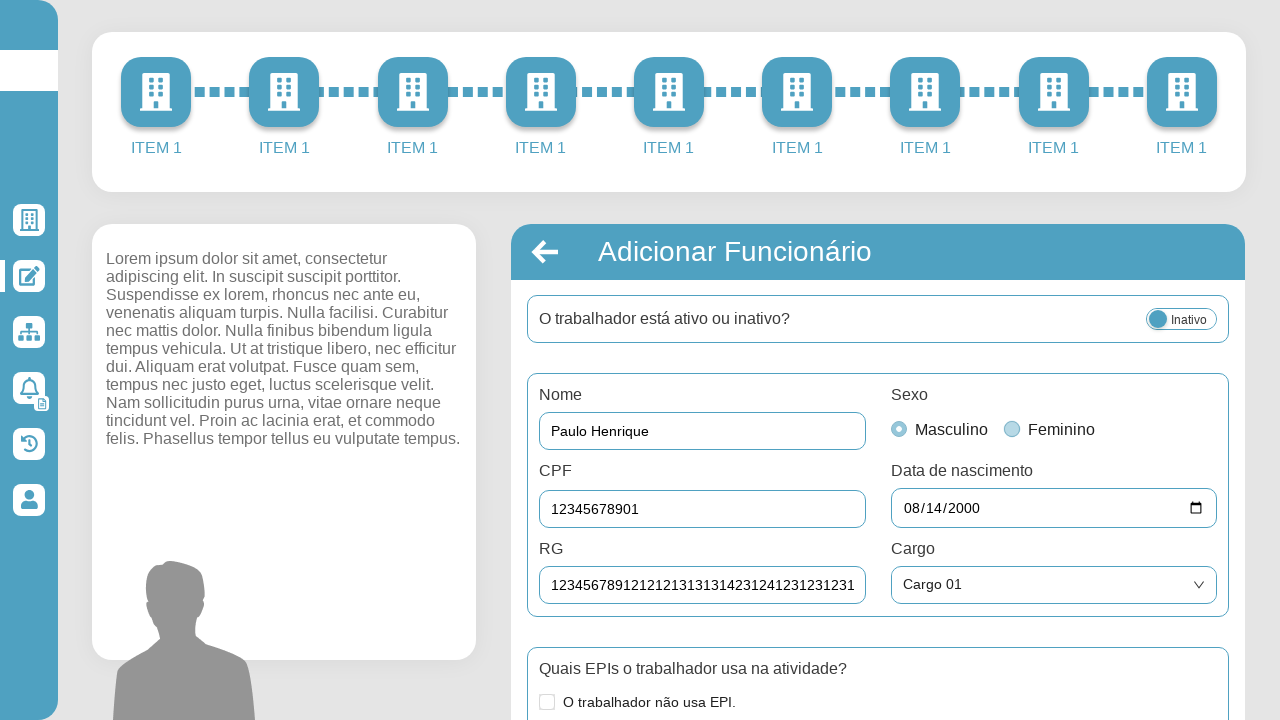

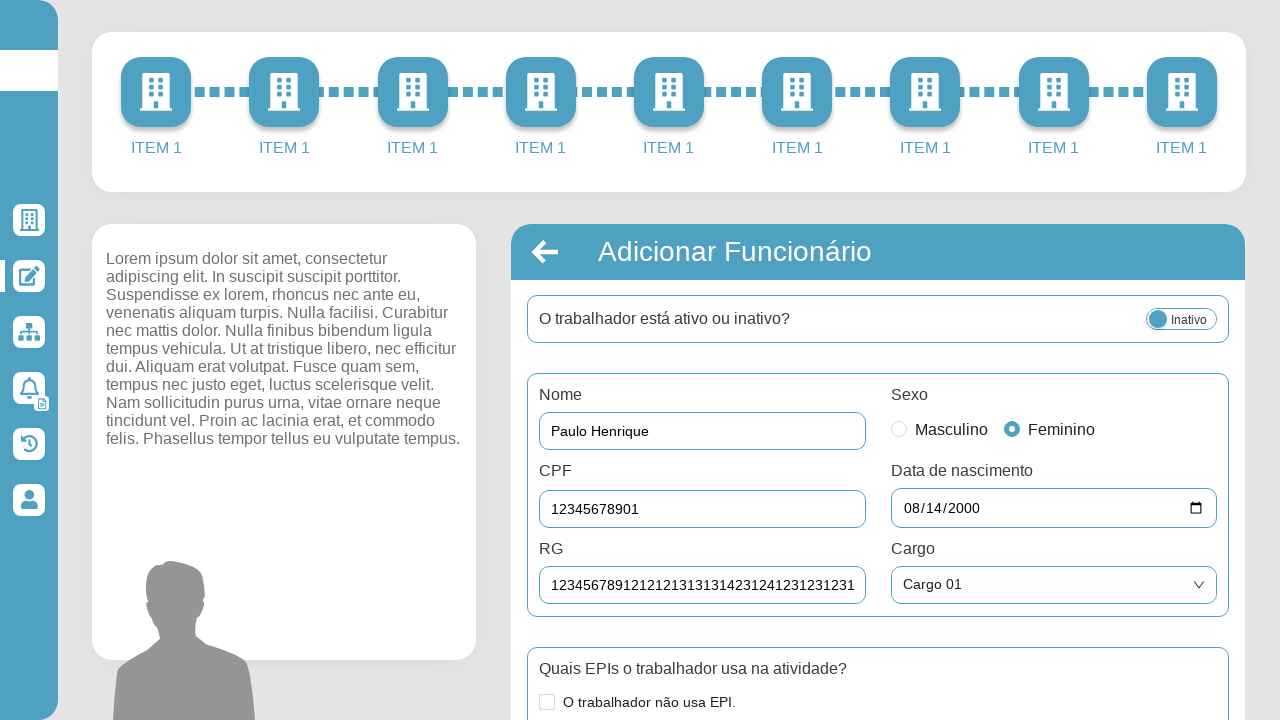